Tests passenger selection dropdown by opening it and incrementing adult passenger count 5 times

Starting URL: https://rahulshettyacademy.com/dropdownsPractise/

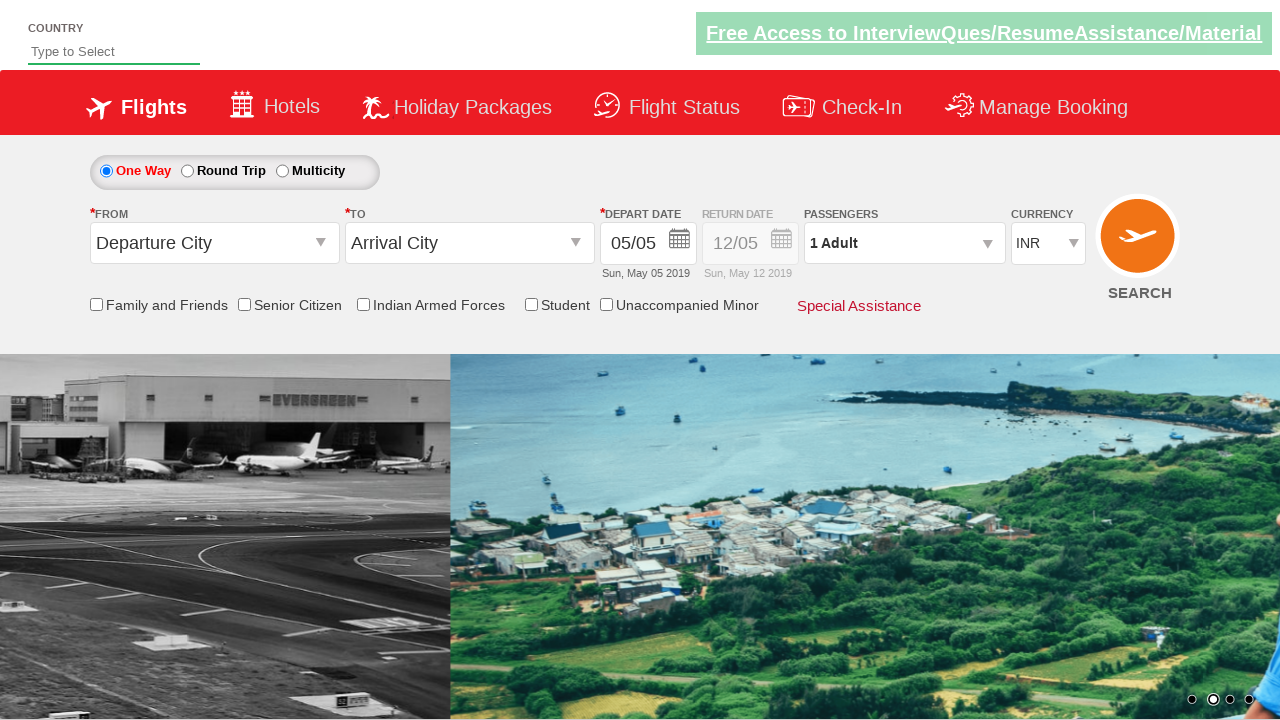

Clicked to open passenger selection dropdown at (904, 243) on #divpaxinfo
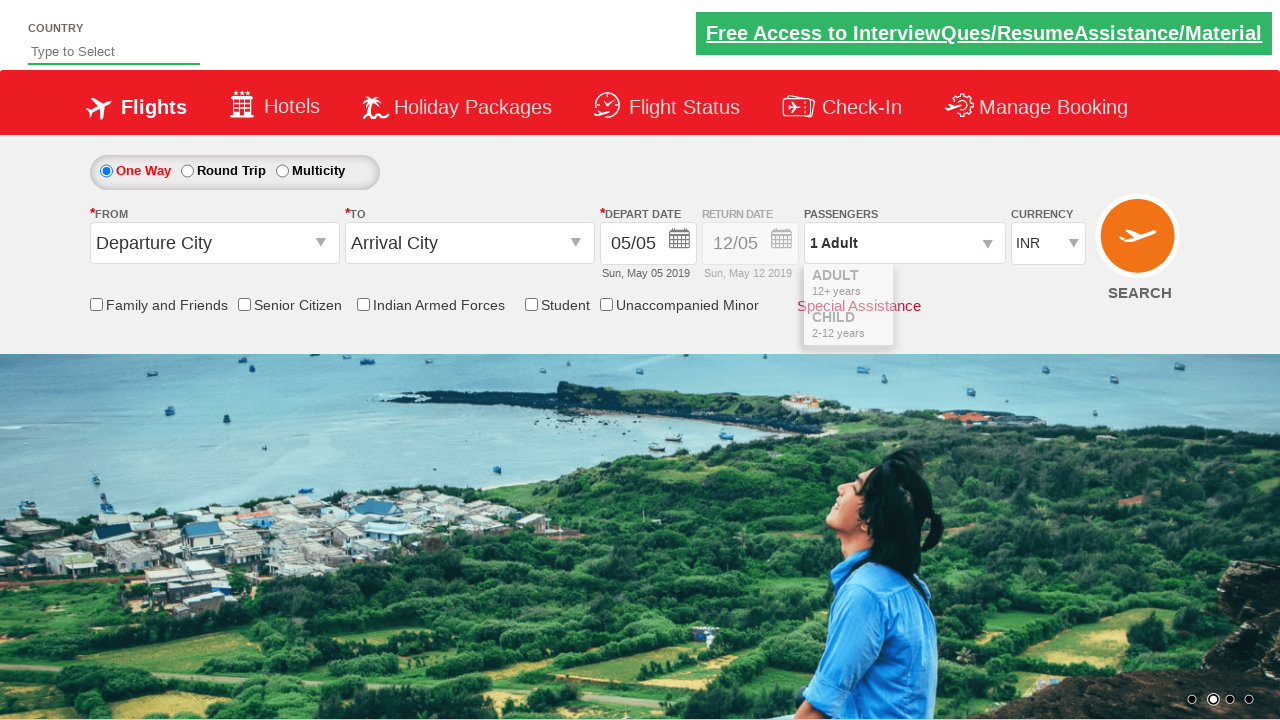

Waited for dropdown to be ready
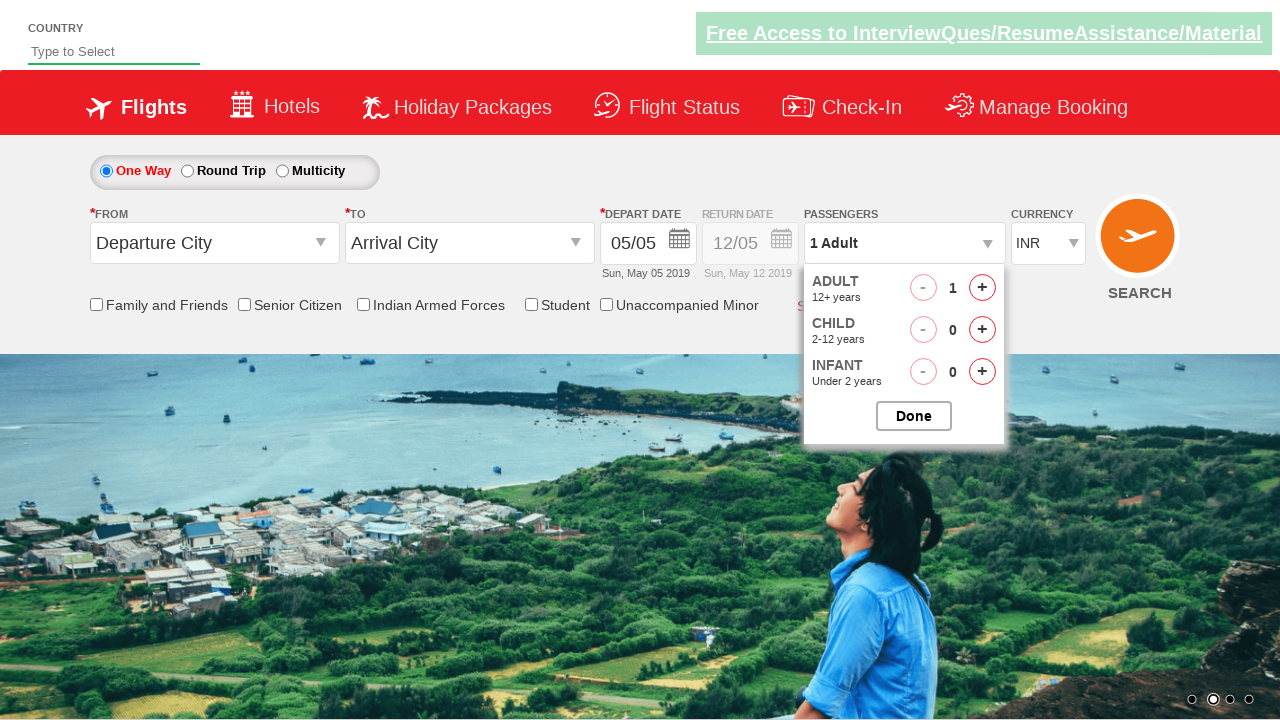

Incremented adult passenger count (iteration 1 of 5) at (982, 288) on #hrefIncAdt
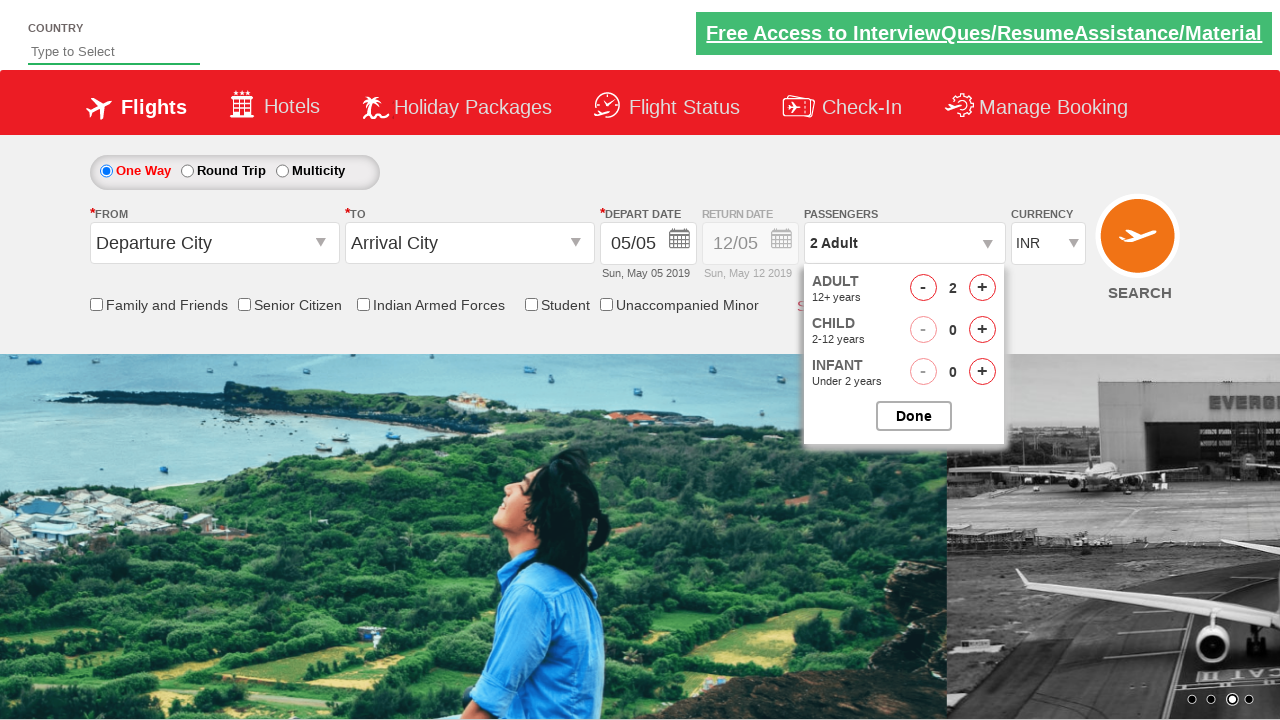

Incremented adult passenger count (iteration 2 of 5) at (982, 288) on #hrefIncAdt
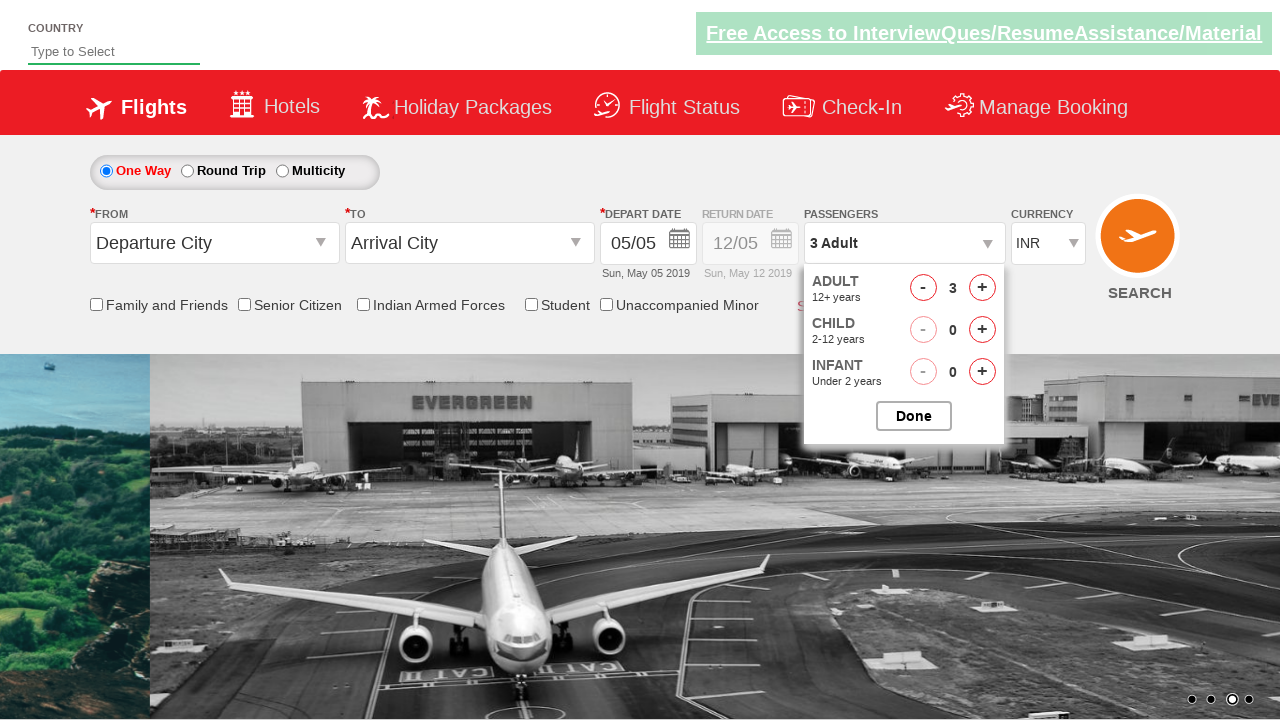

Incremented adult passenger count (iteration 3 of 5) at (982, 288) on #hrefIncAdt
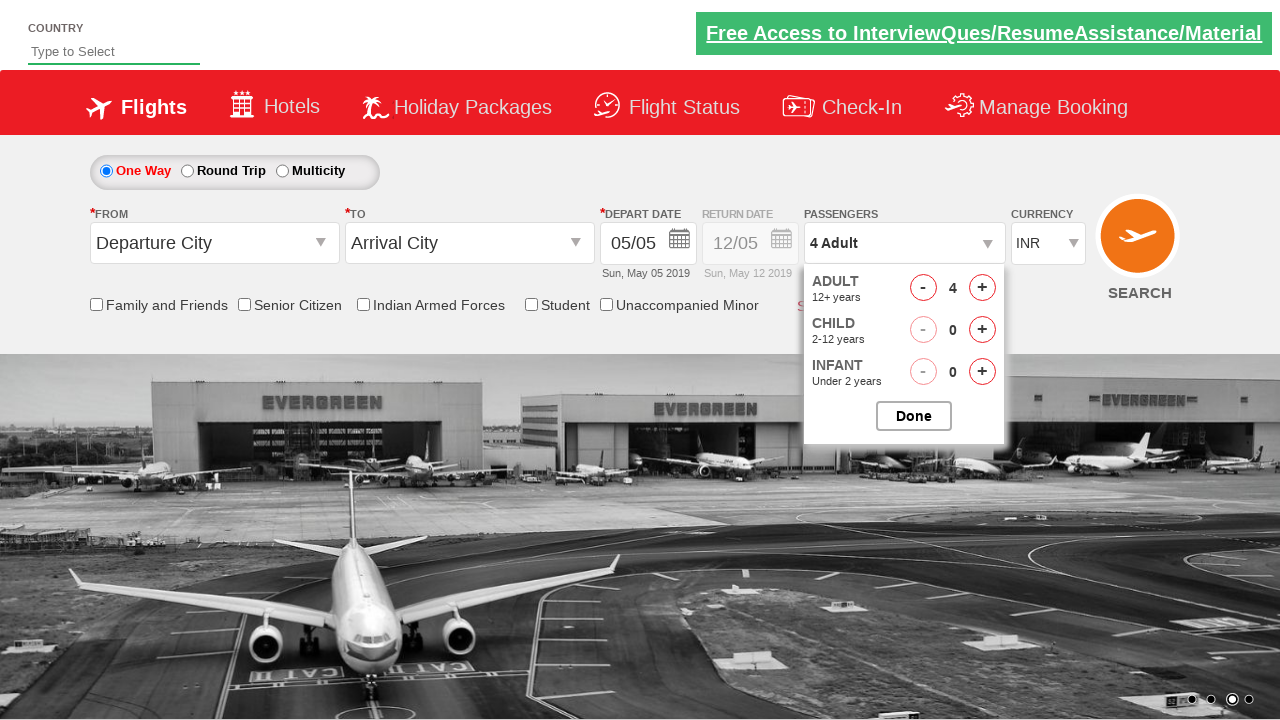

Incremented adult passenger count (iteration 4 of 5) at (982, 288) on #hrefIncAdt
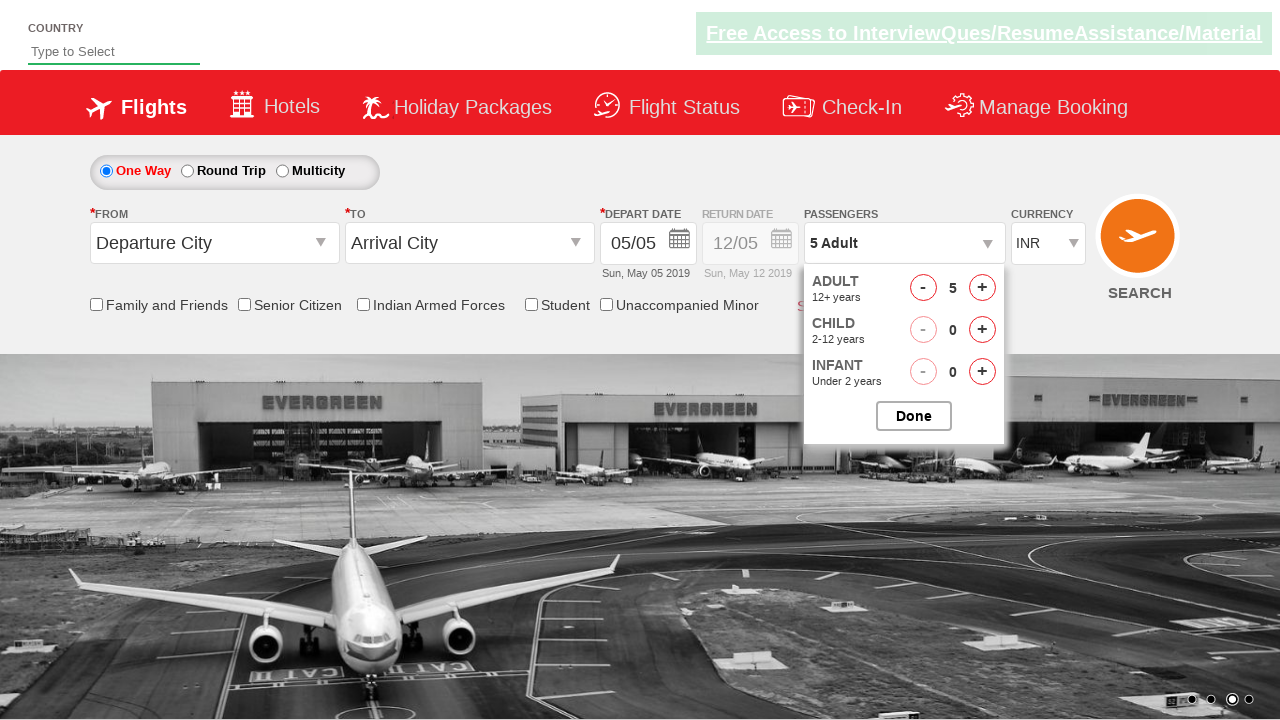

Incremented adult passenger count (iteration 5 of 5) at (982, 288) on #hrefIncAdt
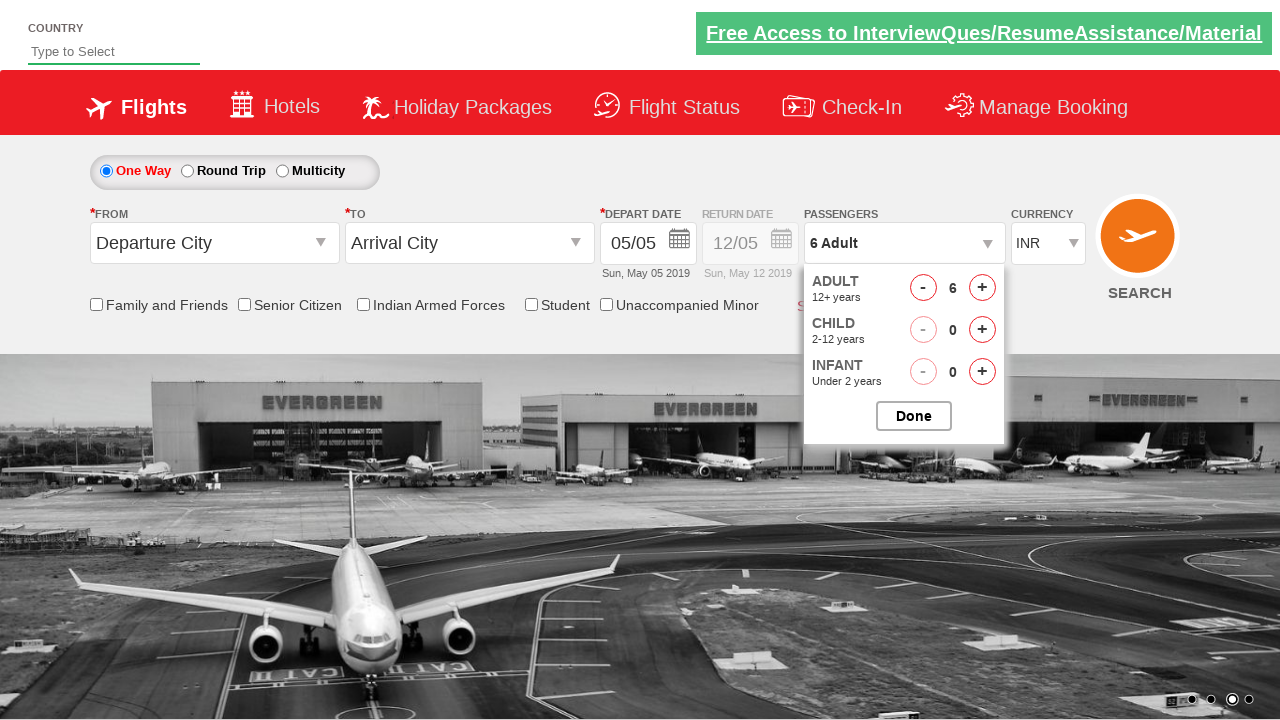

Closed the passenger selection dropdown at (914, 416) on #btnclosepaxoption
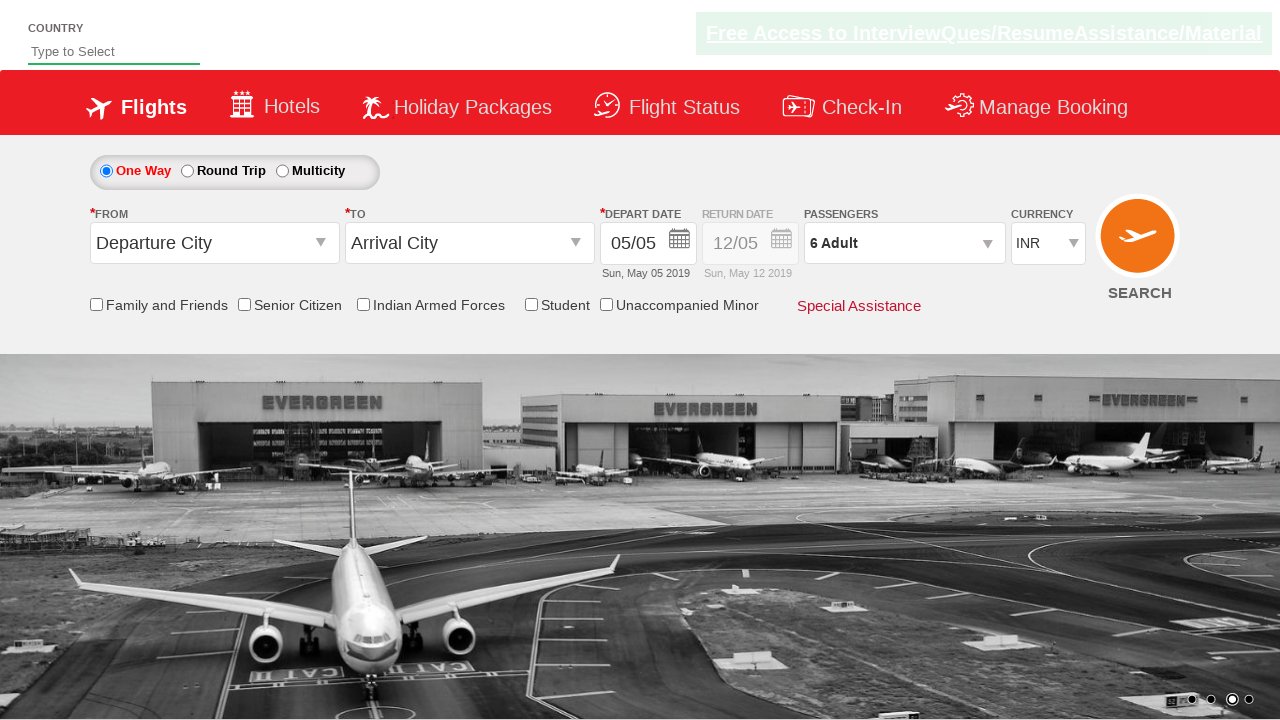

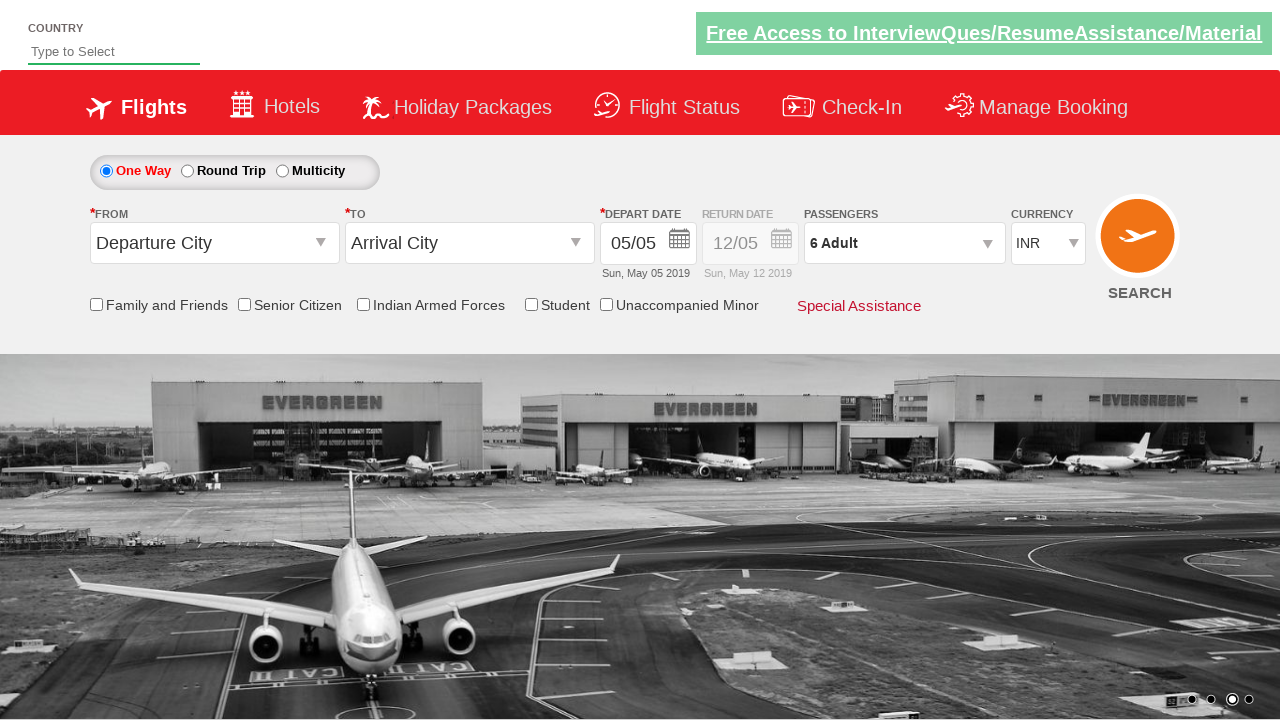